Navigates to the OrangeHRM demo site and verifies that the page title is "OrangeHRM"

Starting URL: https://opensource-demo.orangehrmlive.com

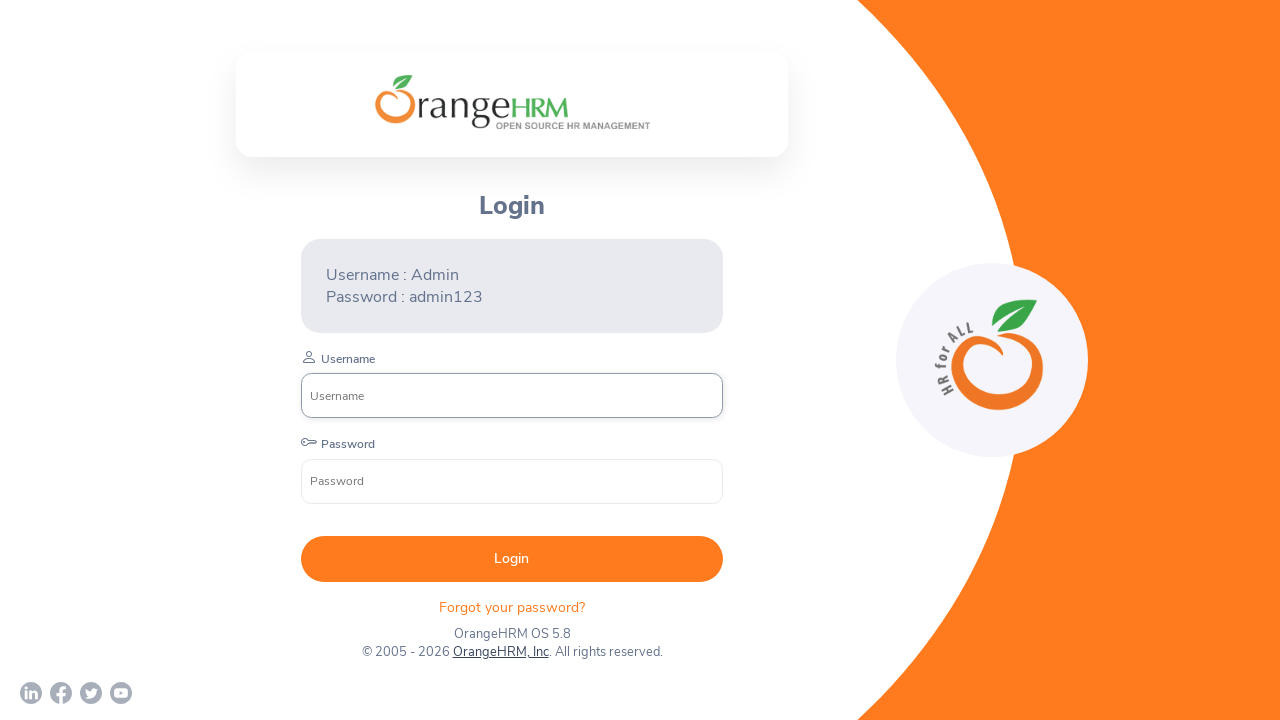

Waited for page to fully load (domcontentloaded)
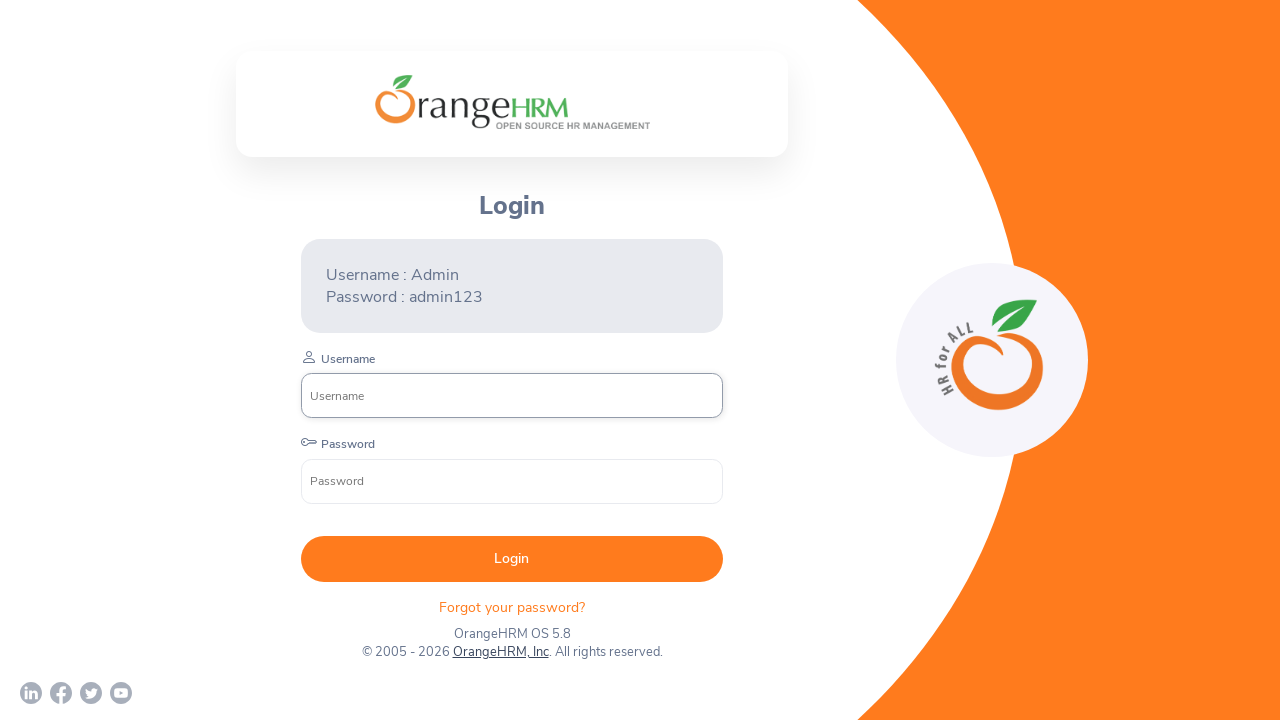

Retrieved page title
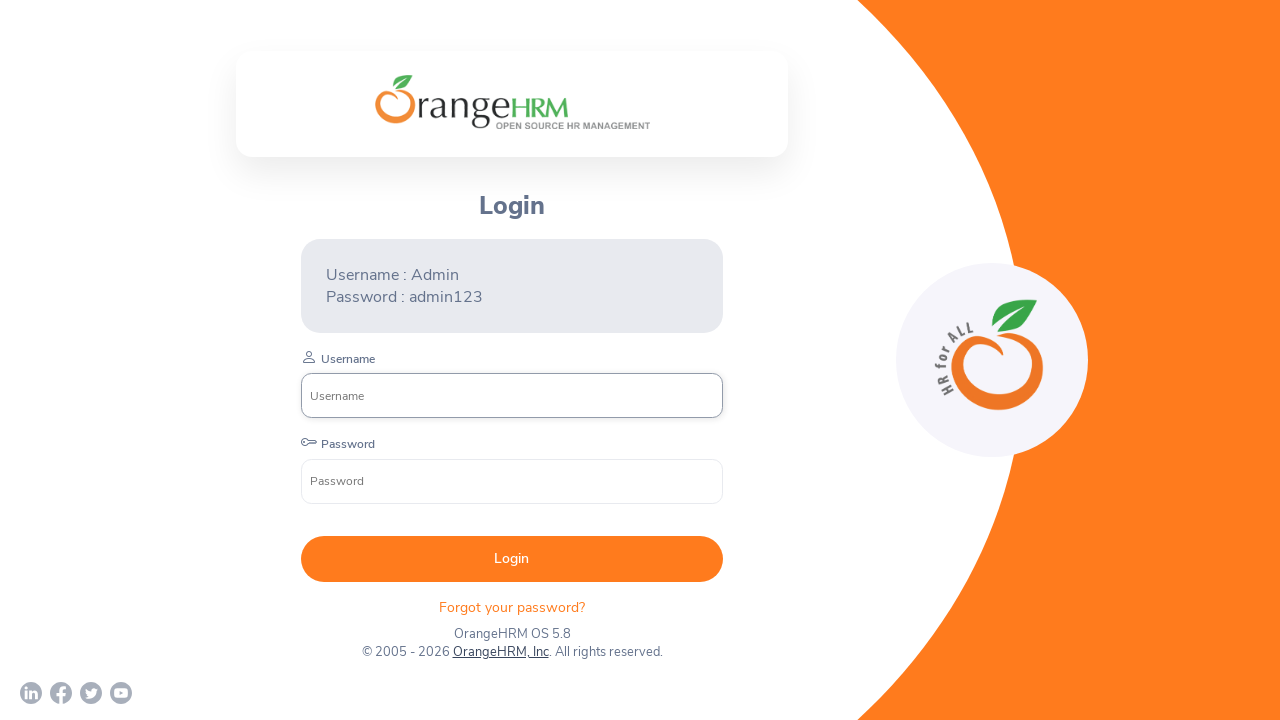

Verified page title is 'OrangeHRM'
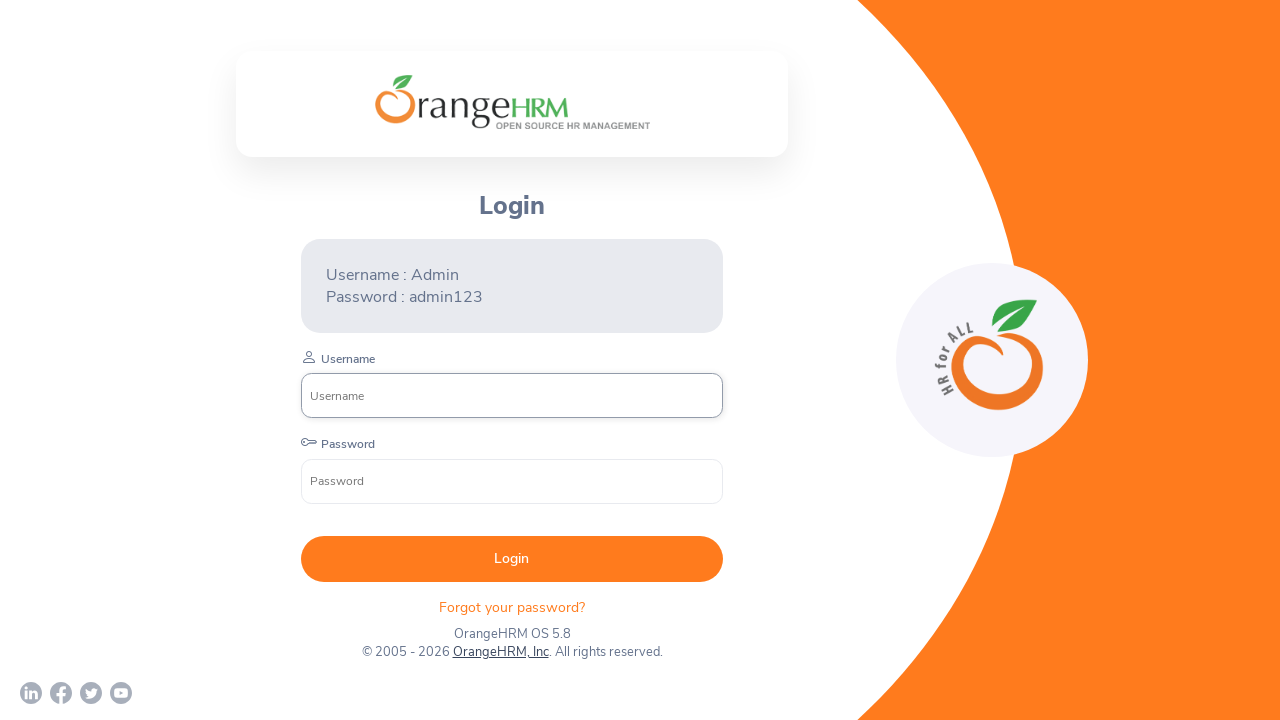

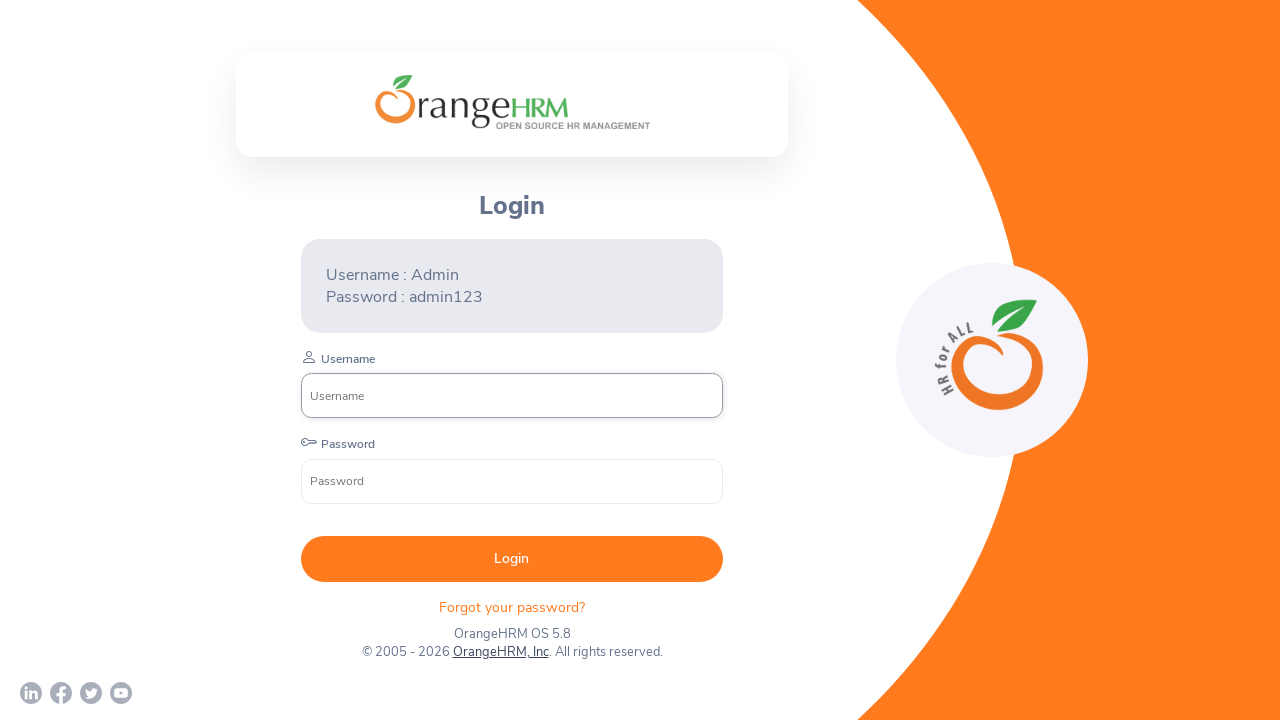